Tests pressing the space key on an element and verifies that the page correctly displays "You entered: SPACE"

Starting URL: http://the-internet.herokuapp.com/key_presses

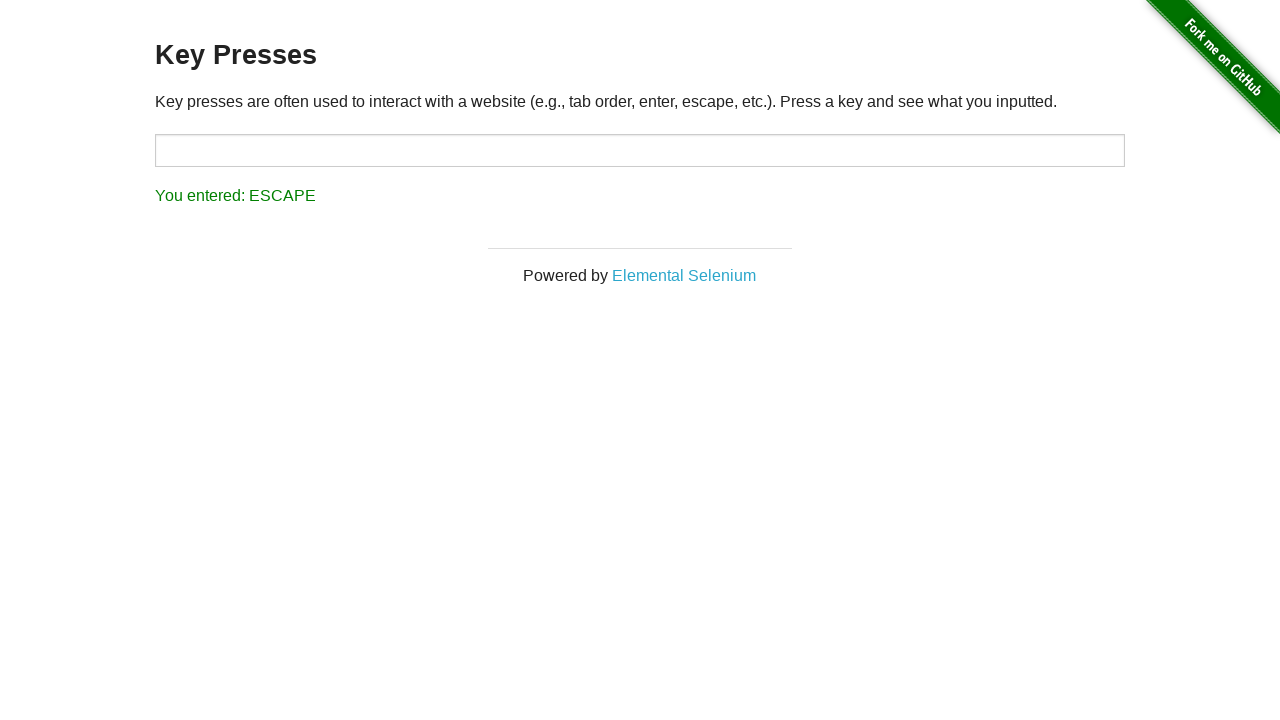

Pressed Space key on target element on #target
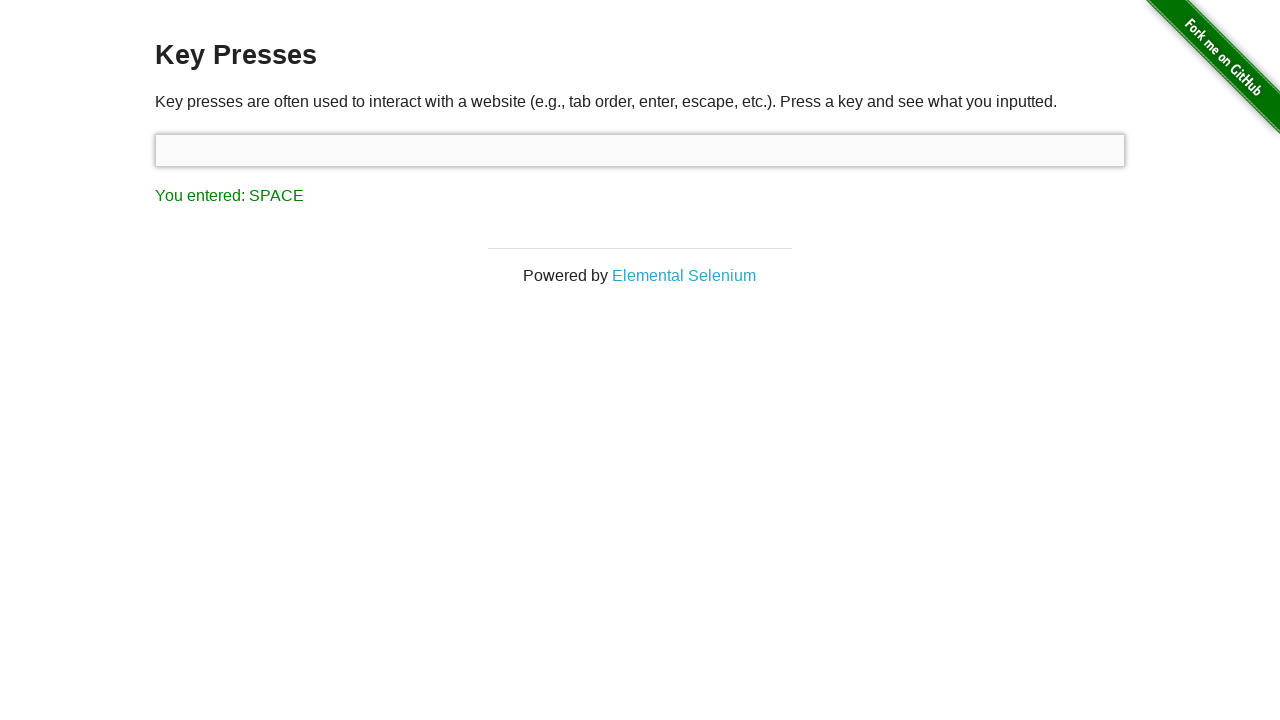

Retrieved result text from page
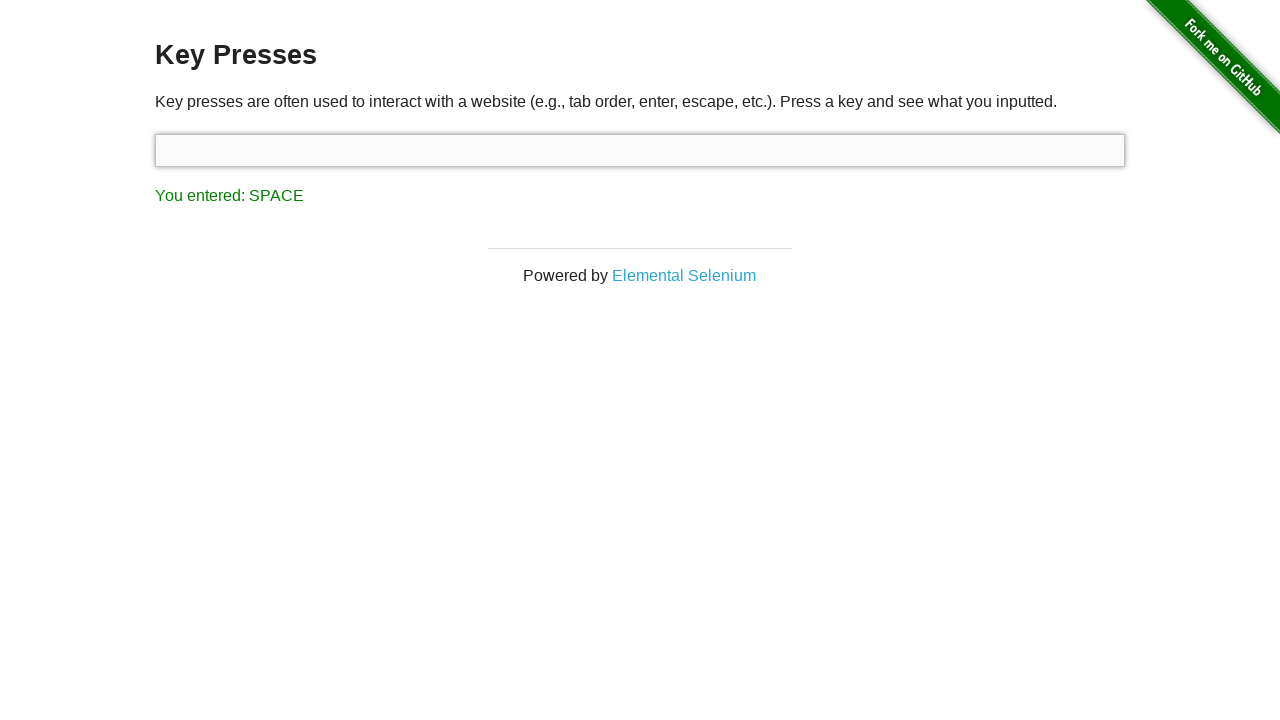

Verified that page displays 'You entered: SPACE'
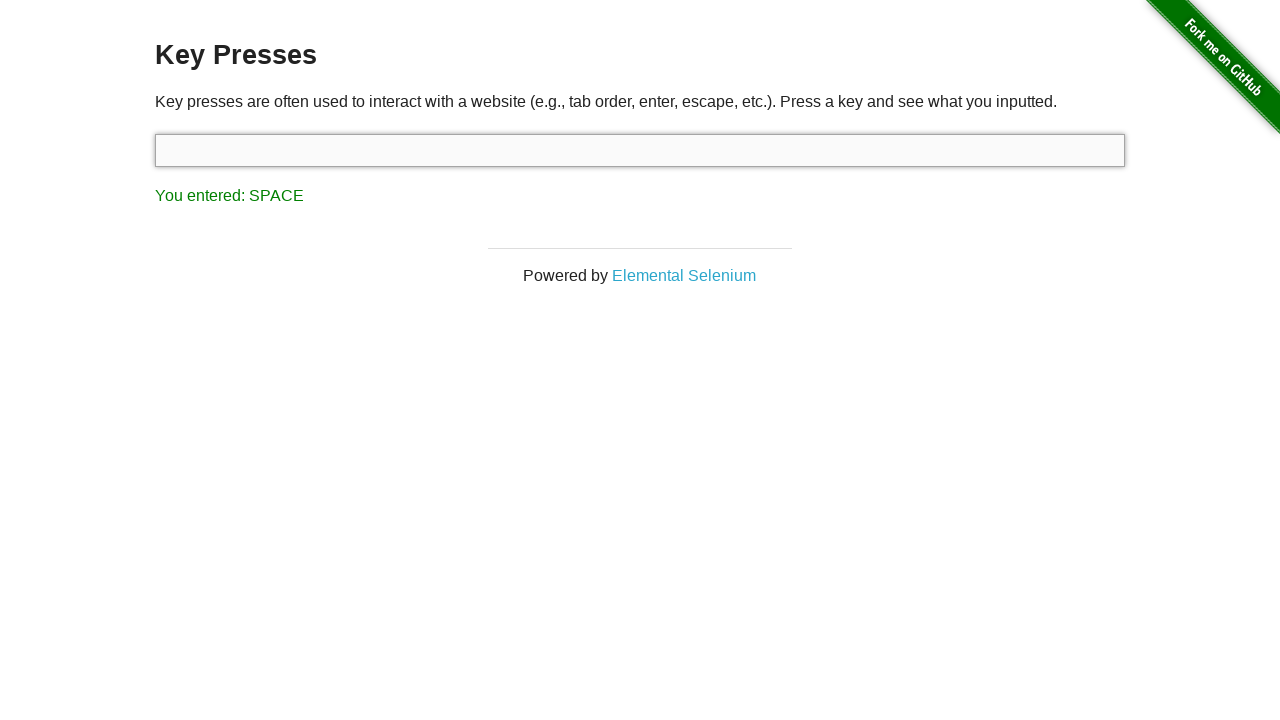

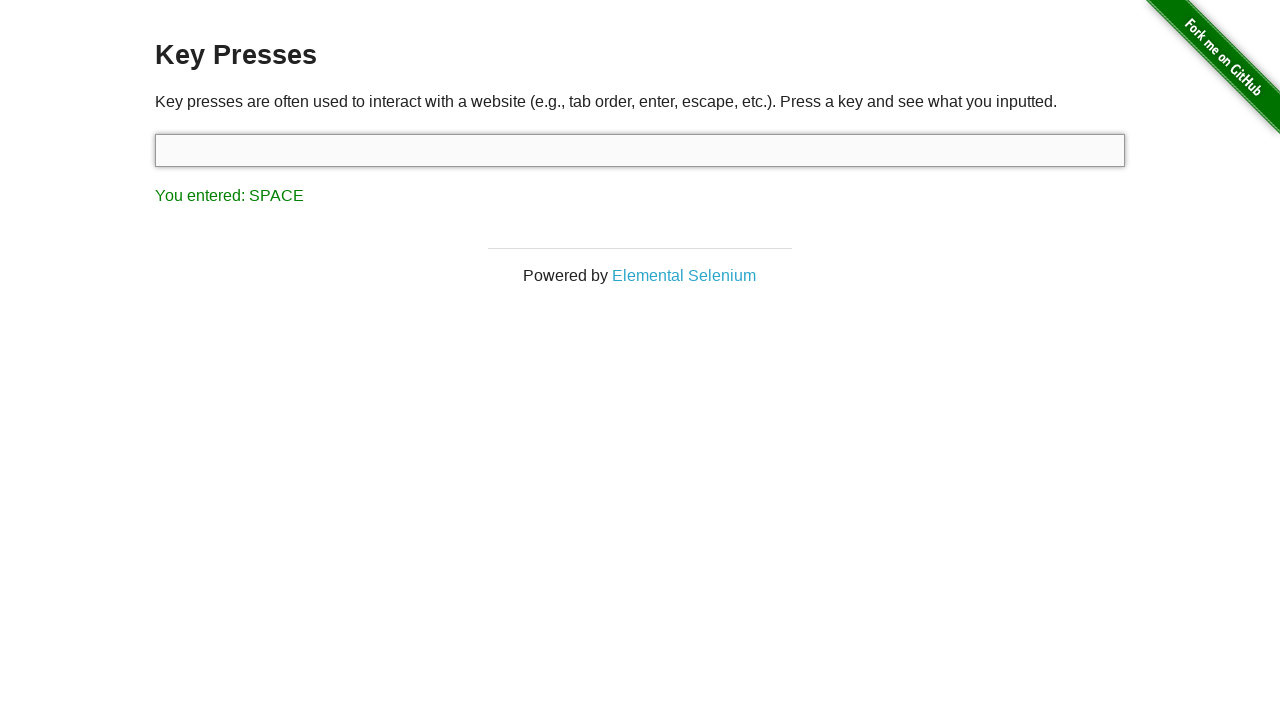